Navigates to OrangeHRM demo page and verifies that the company branding logo is displayed

Starting URL: https://opensource-demo.orangehrmlive.com/web/index.php/auth/login

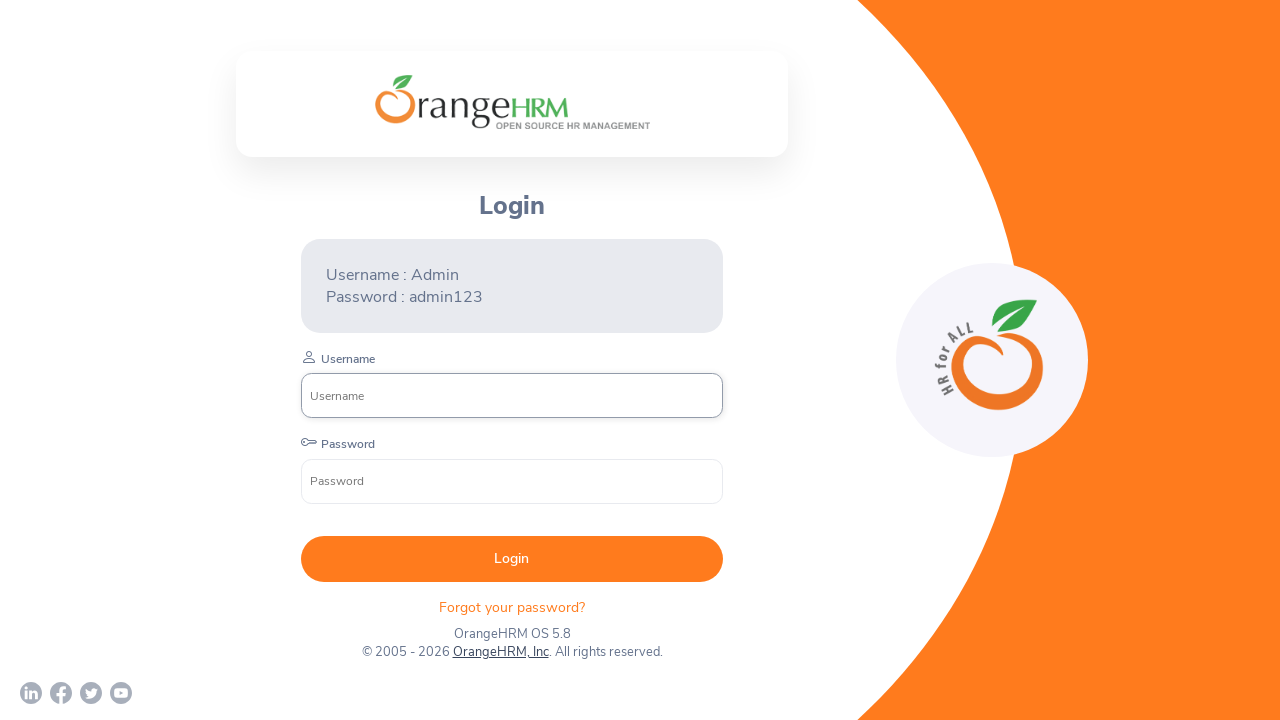

Waited for company branding logo to become visible
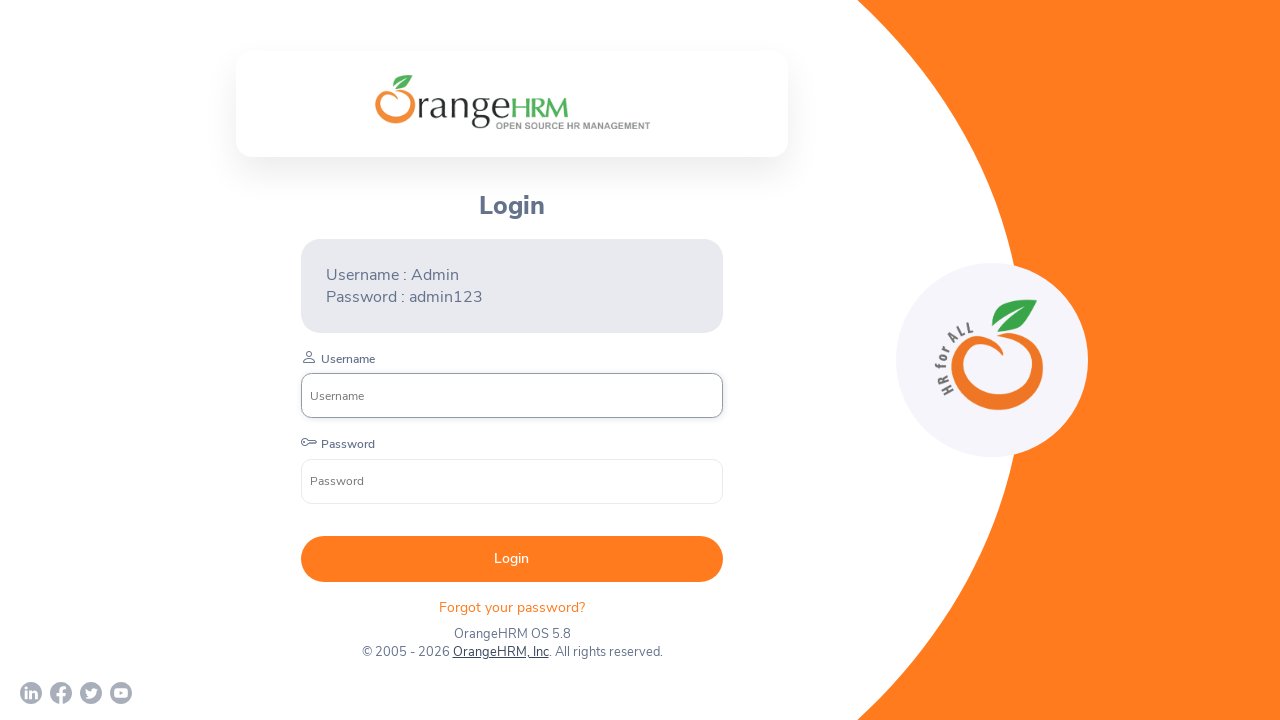

Verified that company branding logo is displayed
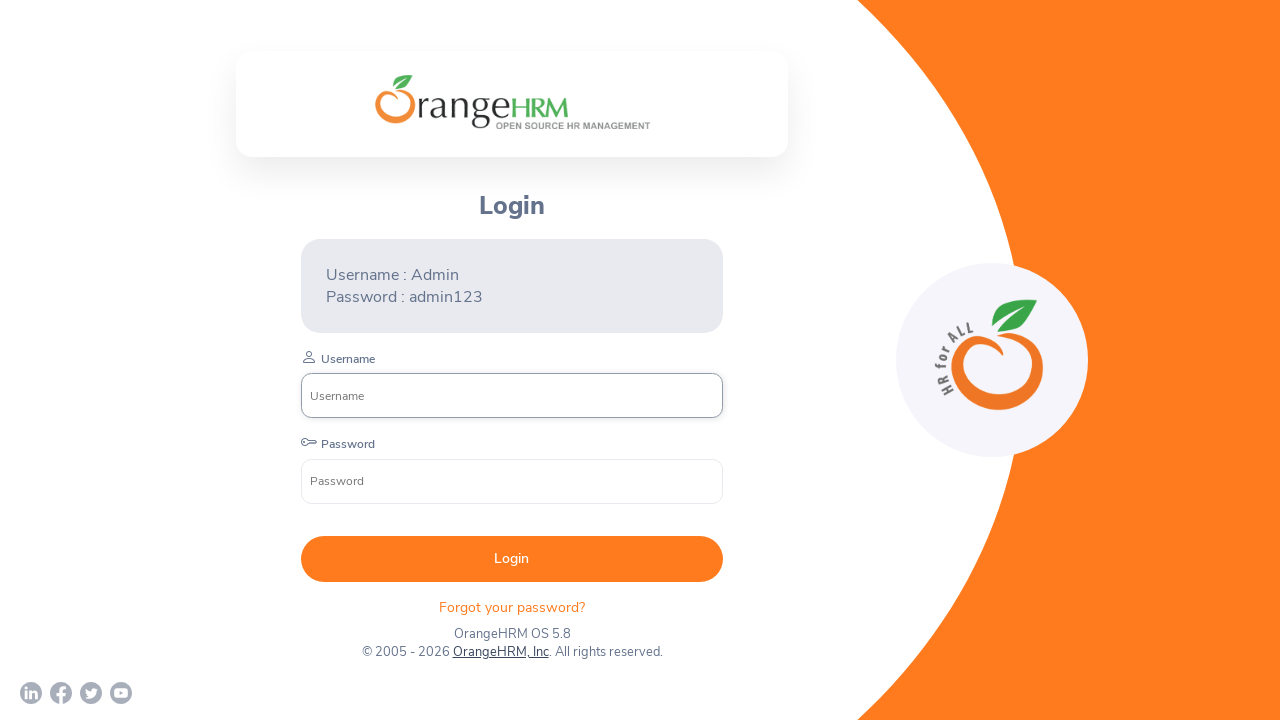

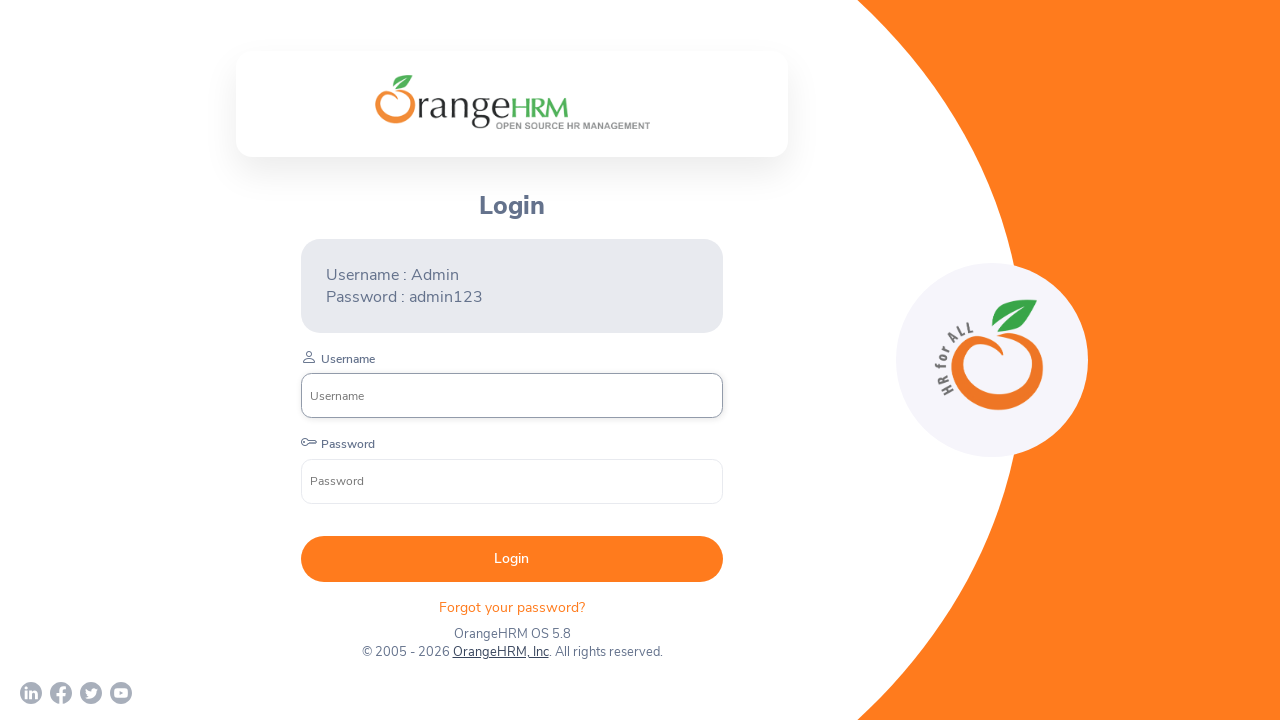